Navigates to the team page and verifies the three author names are Oliver Schade, Gregor Scheithauer, and Stefan Scheler

Starting URL: http://www.99-bottles-of-beer.net/

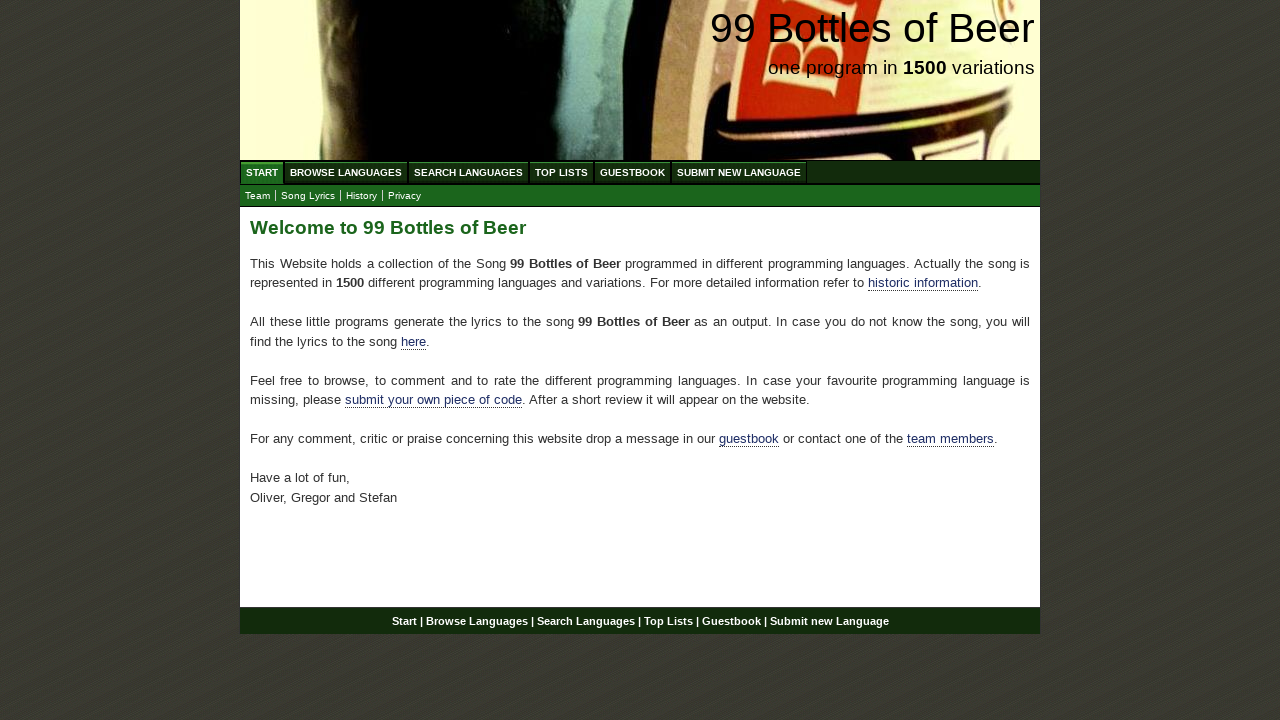

Clicked on the team link at (258, 196) on xpath=//a[@href='team.html']
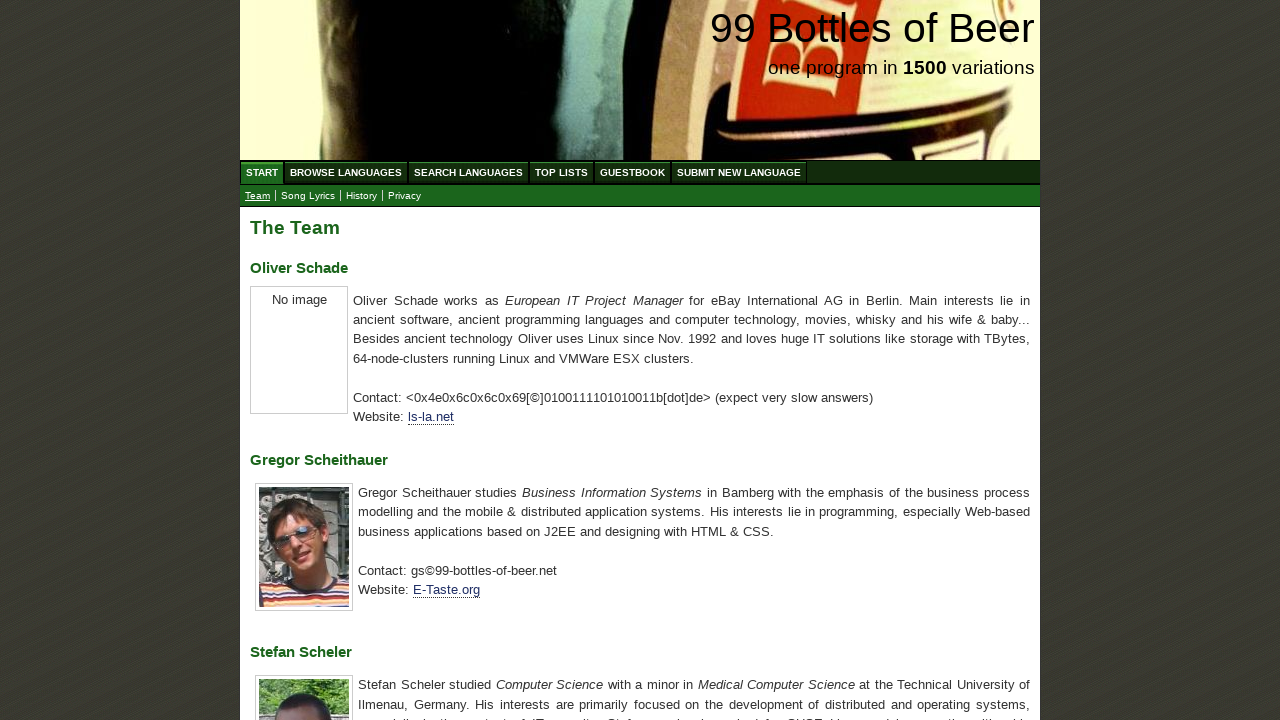

Team page loaded and h3 elements are visible
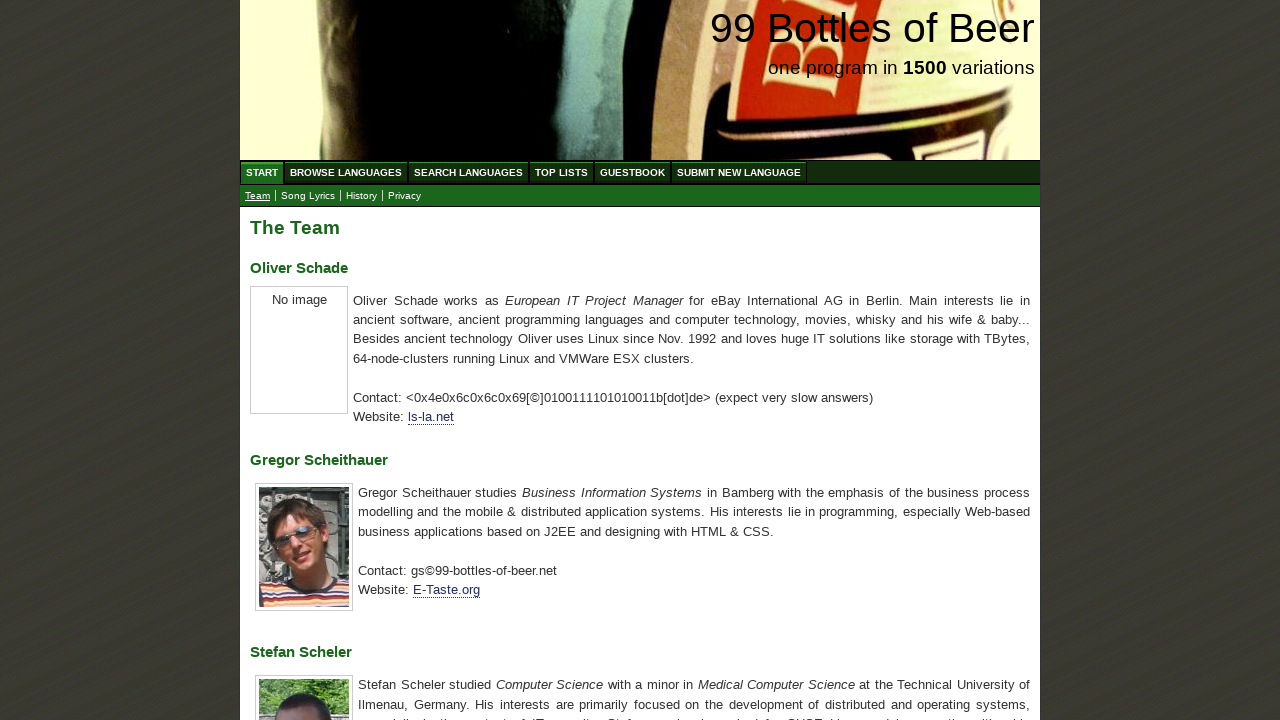

Retrieved all h3 elements containing author names
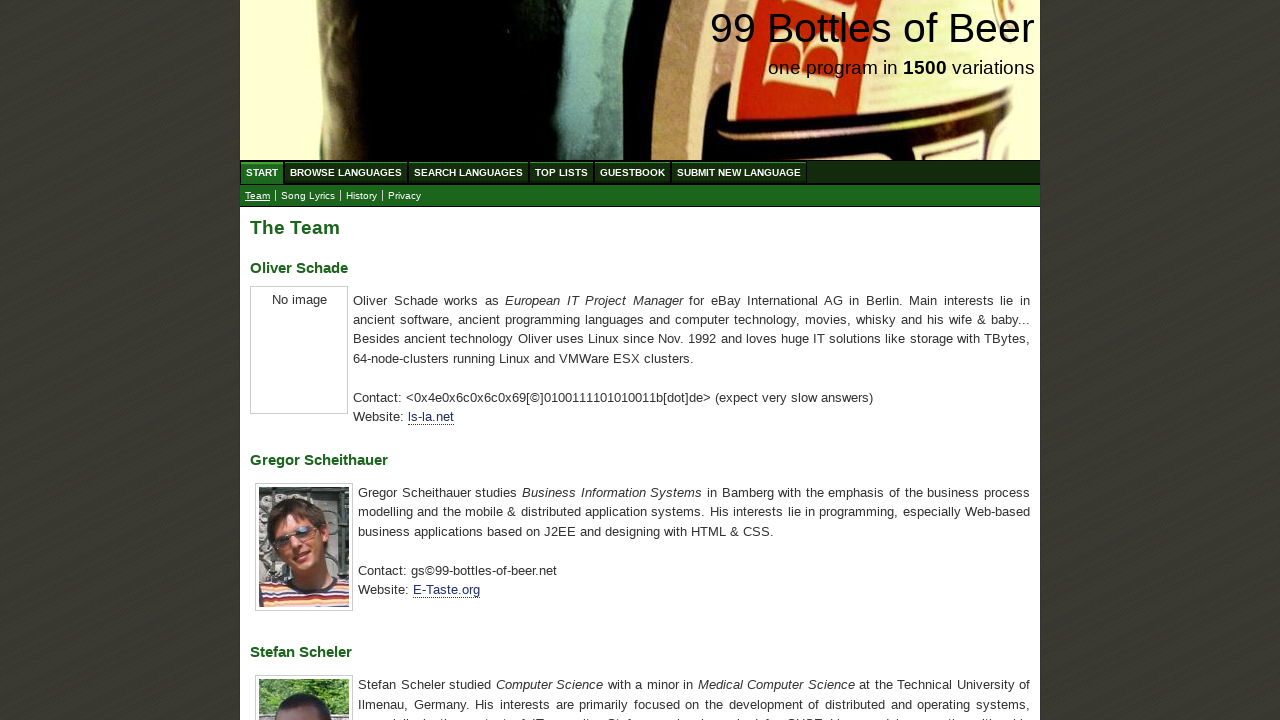

Extracted text content from all author name elements
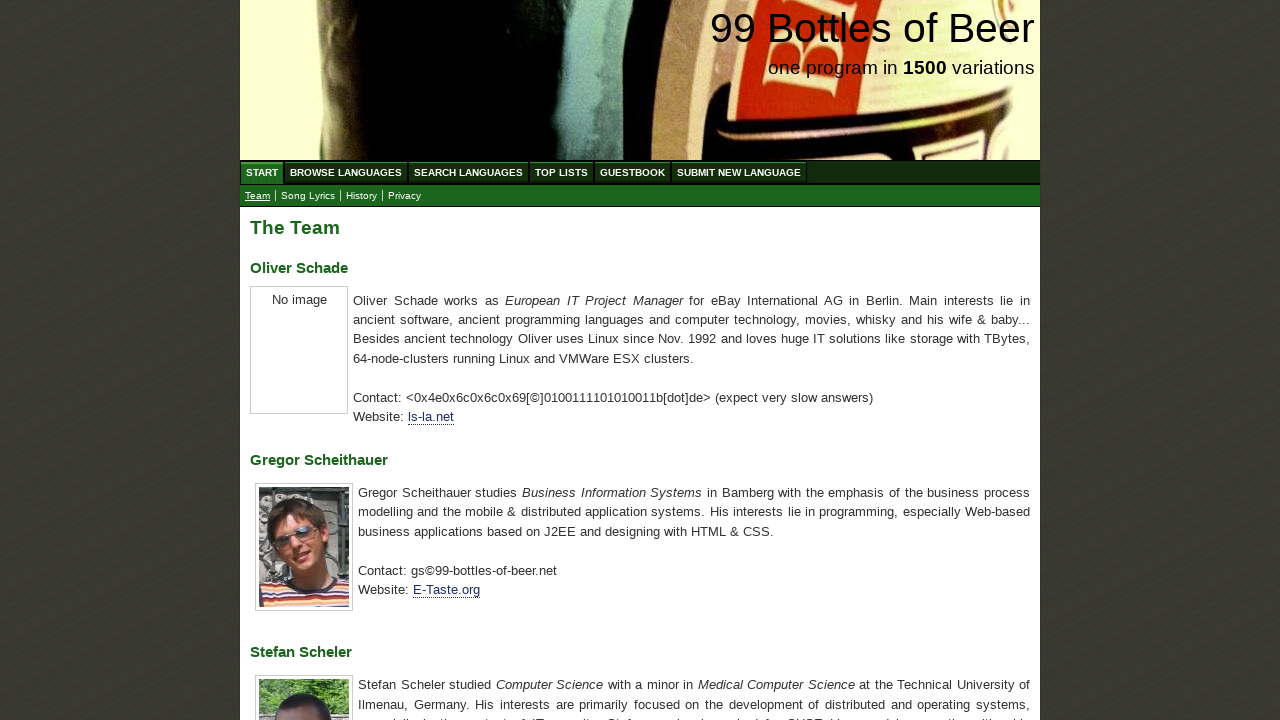

Set expected author names list
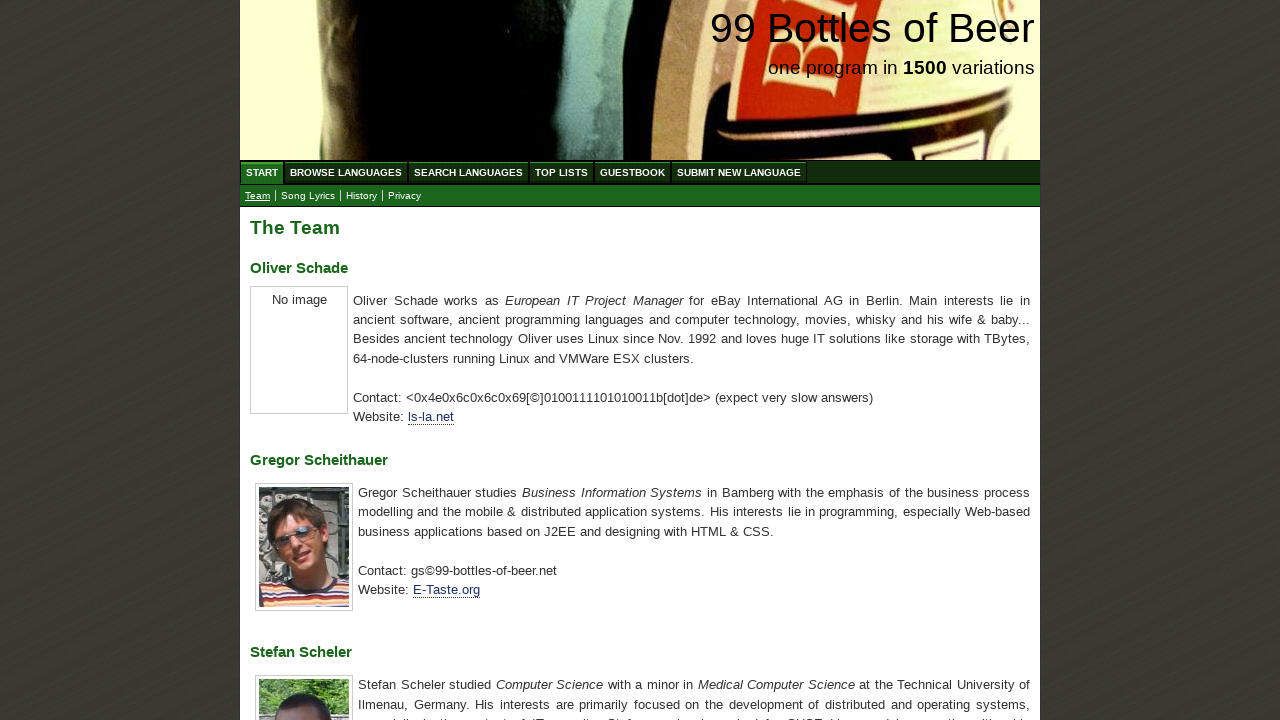

Verified that author names match expected values: Oliver Schade, Gregor Scheithauer, Stefan Scheler
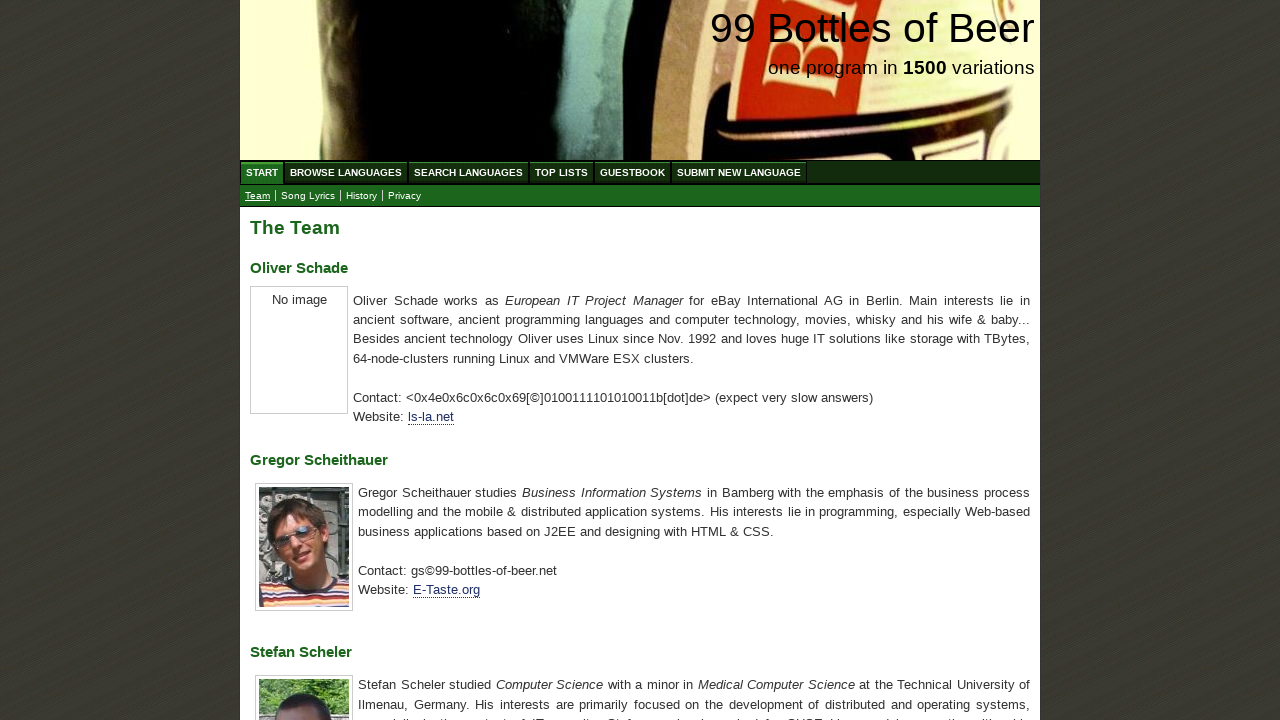

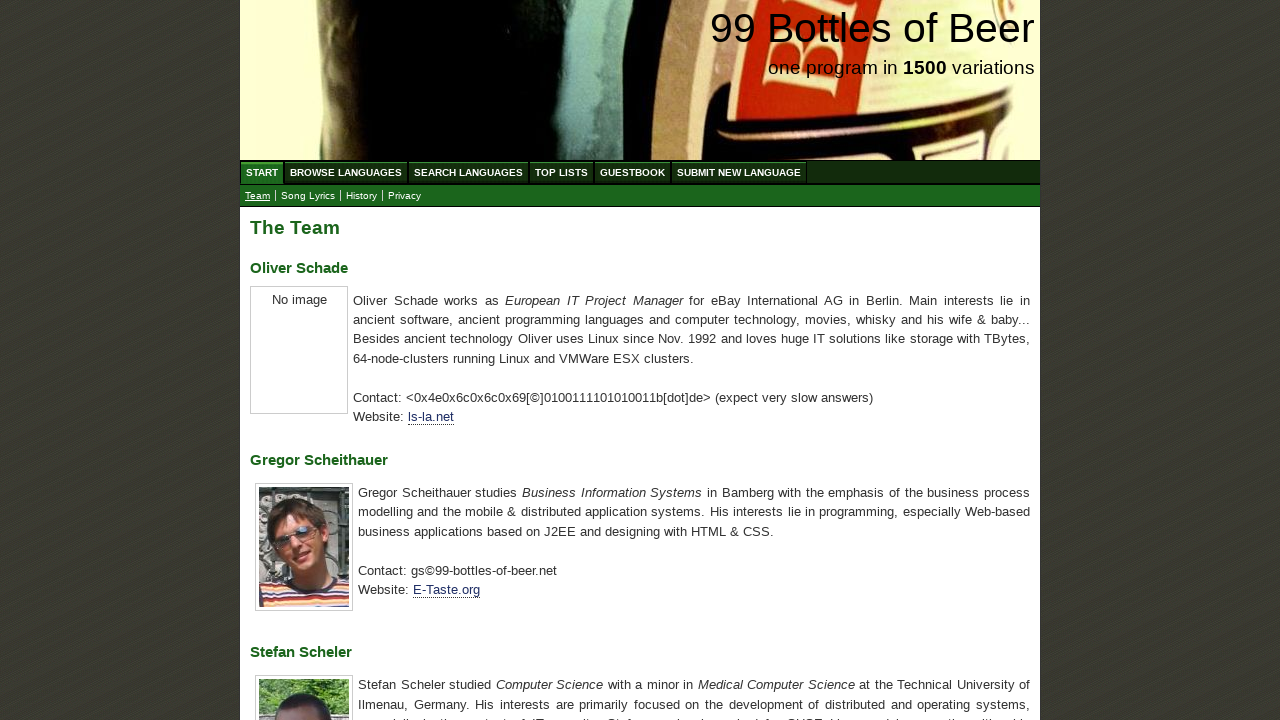